Tests the TextBox form by filling in name, email, current address, and permanent address fields, then submitting the form.

Starting URL: https://demoqa.com/

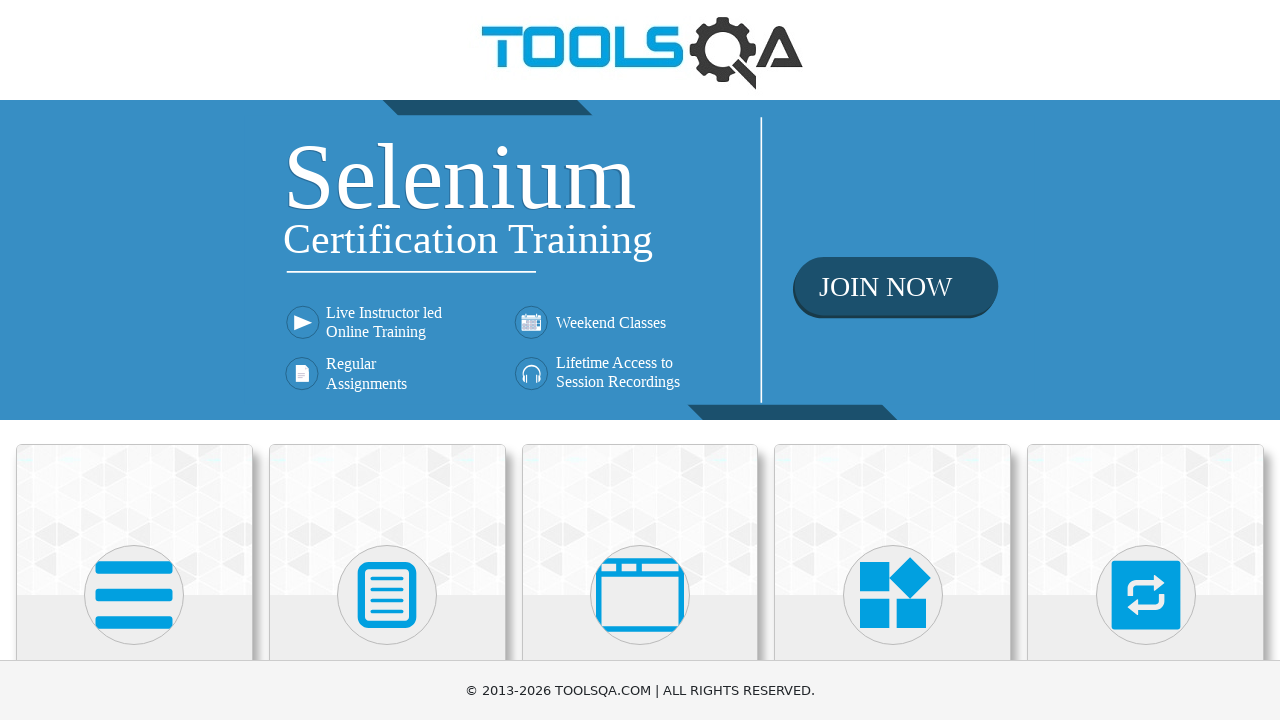

Clicked on Elements section at (134, 360) on xpath=//h5[text()='Elements']
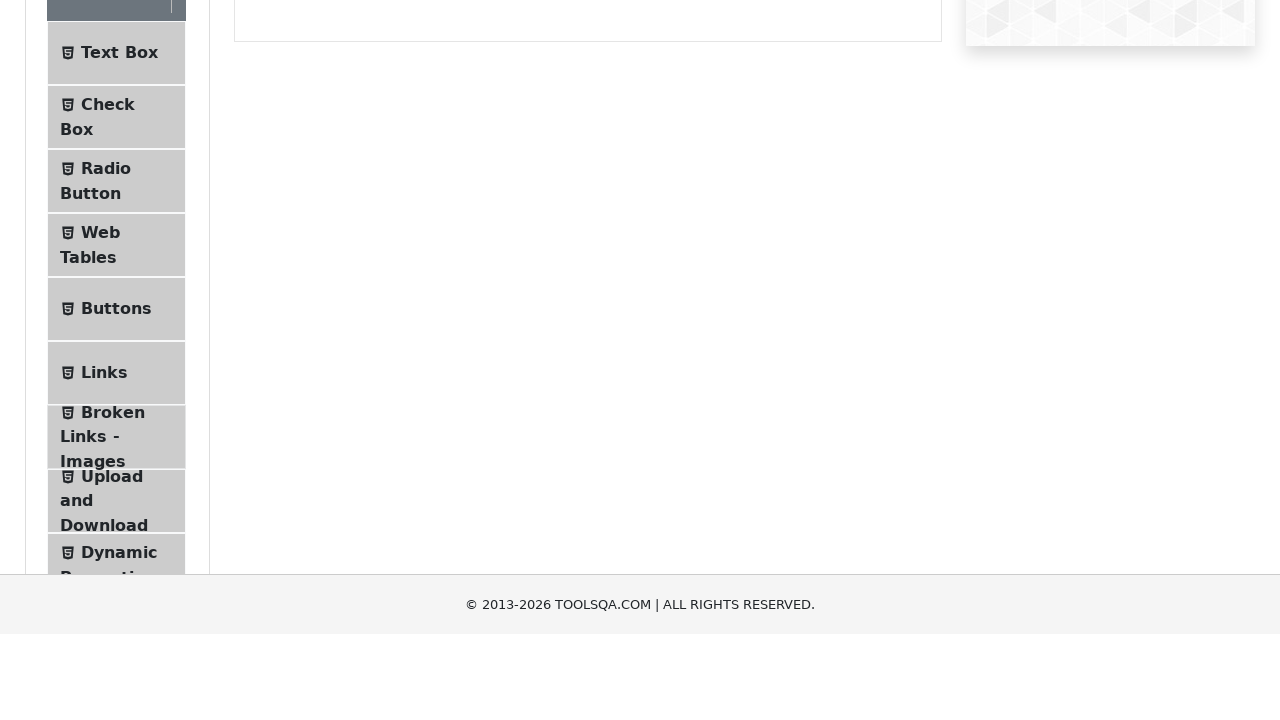

Clicked on Text Box menu item at (119, 261) on xpath=//span[text()='Text Box']
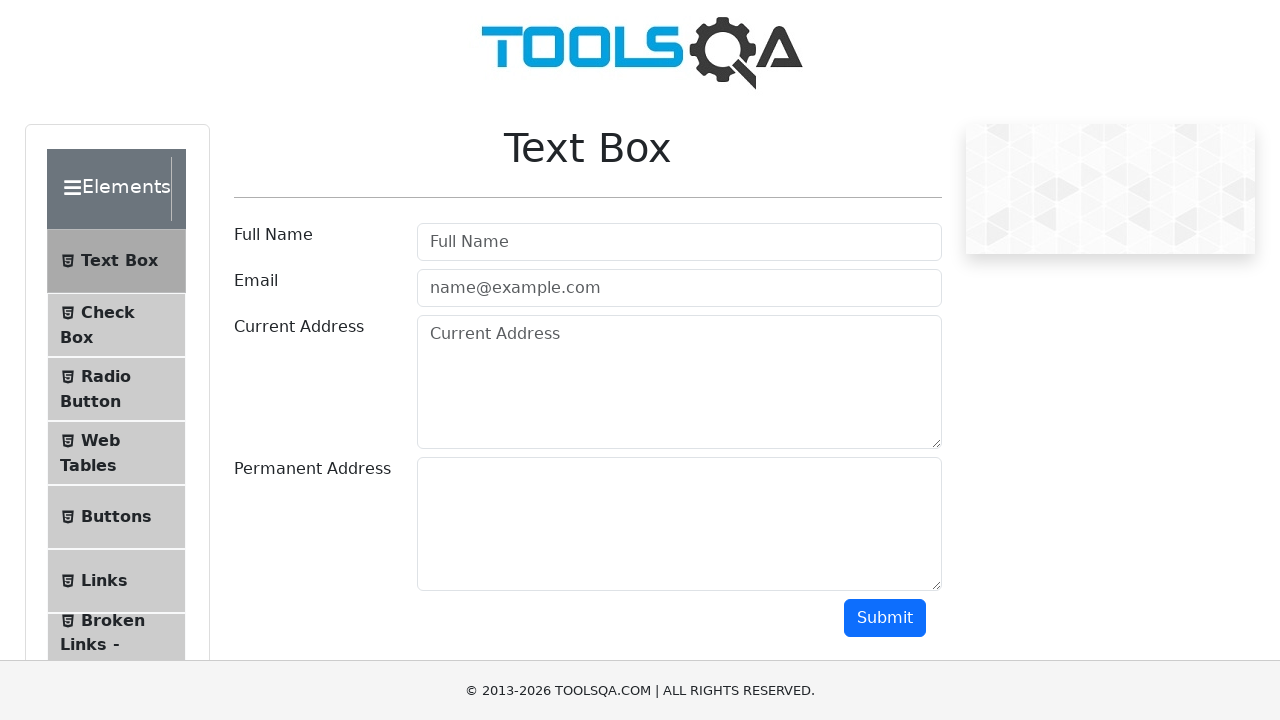

Filled in name field with 'Zubair Ahmed' on #userName
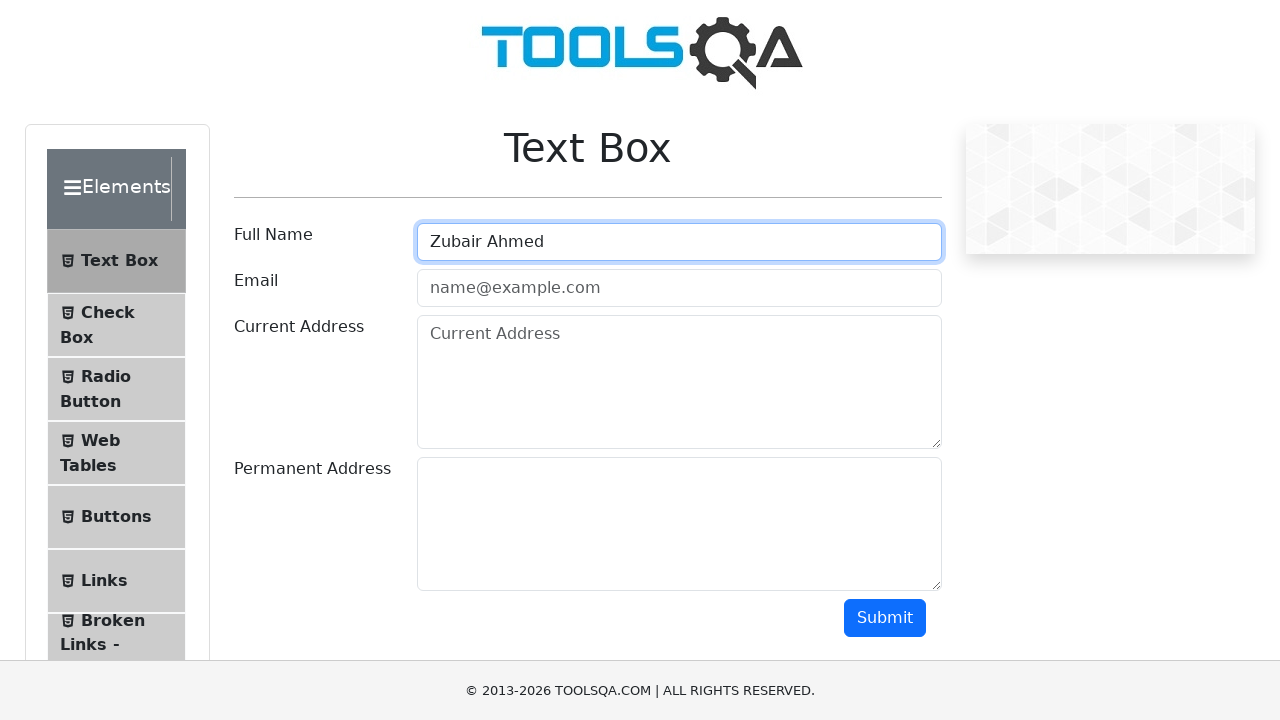

Filled in email field with 'abc@gmail.com' on #userEmail
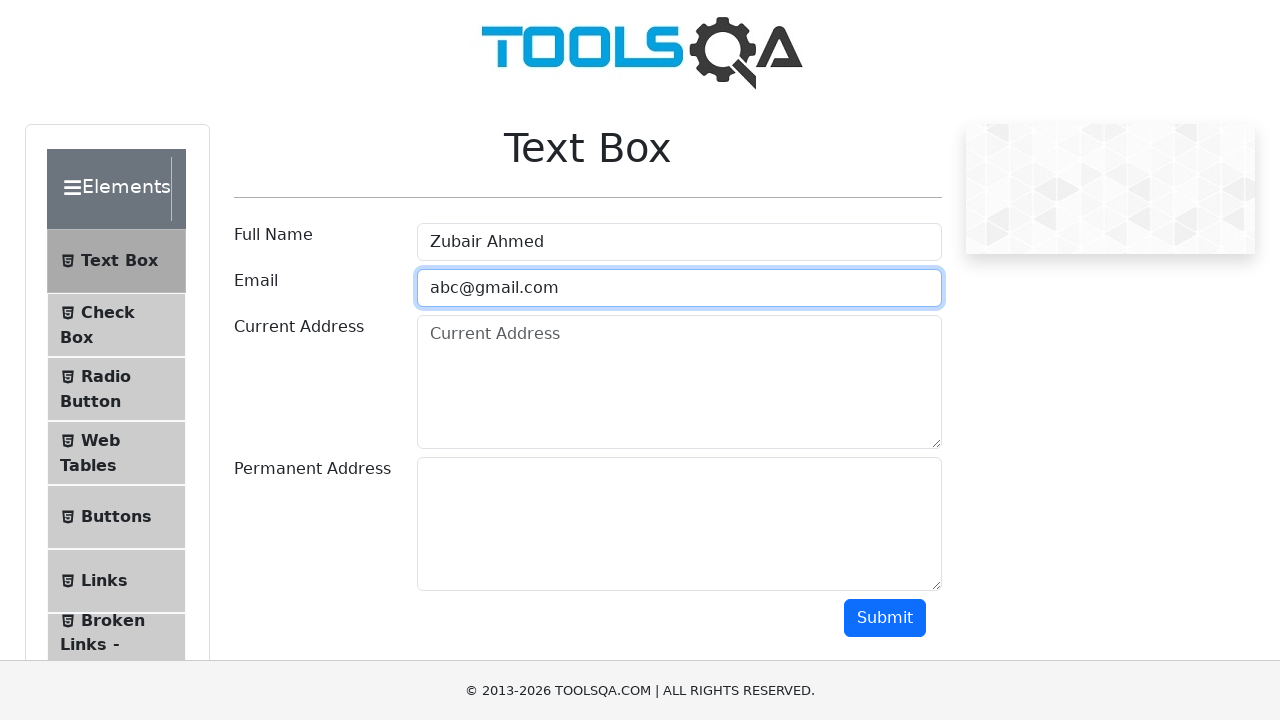

Filled in current address field with 'Kolkata' on #currentAddress
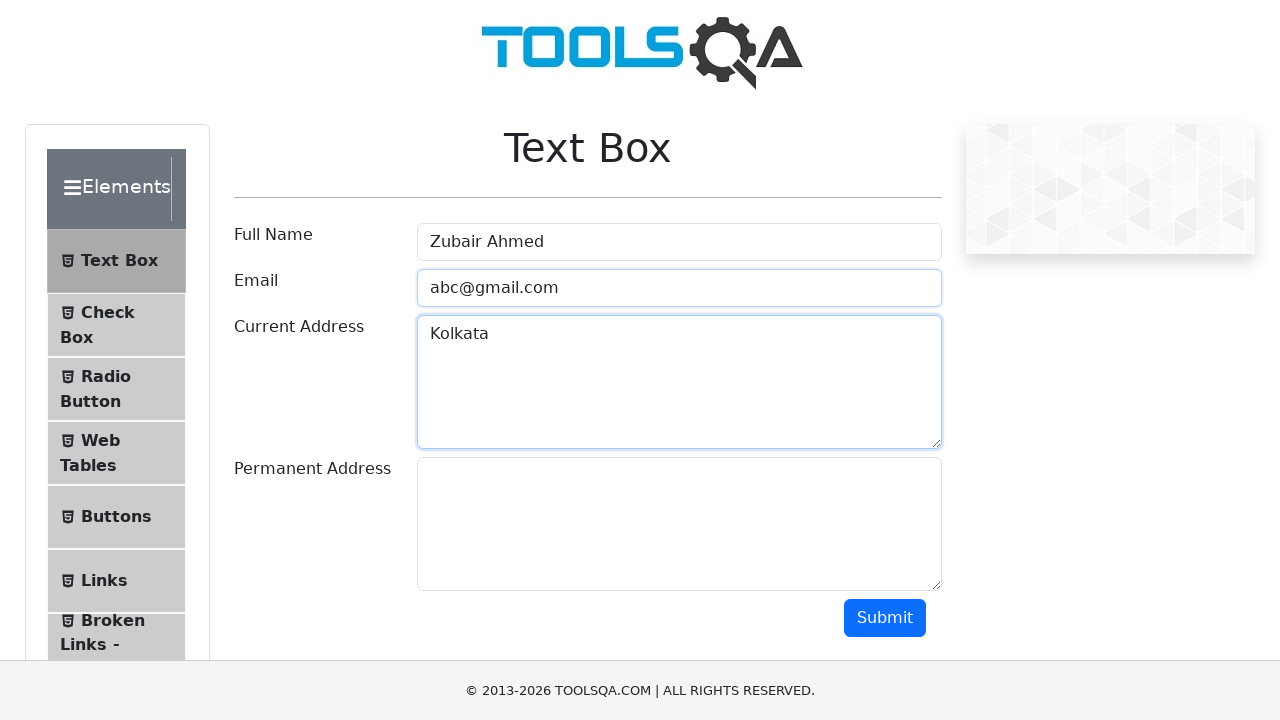

Filled in permanent address field with 'Kolkata' on #permanentAddress
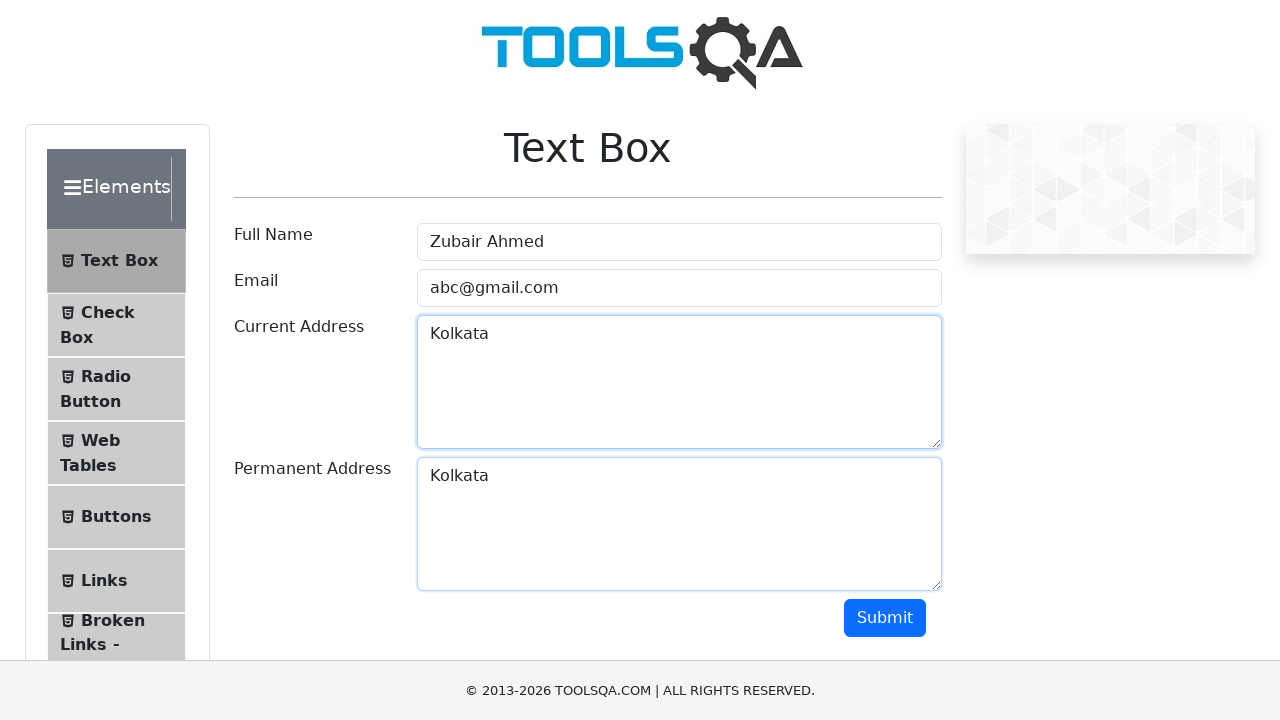

Scrolled down to reveal submit button
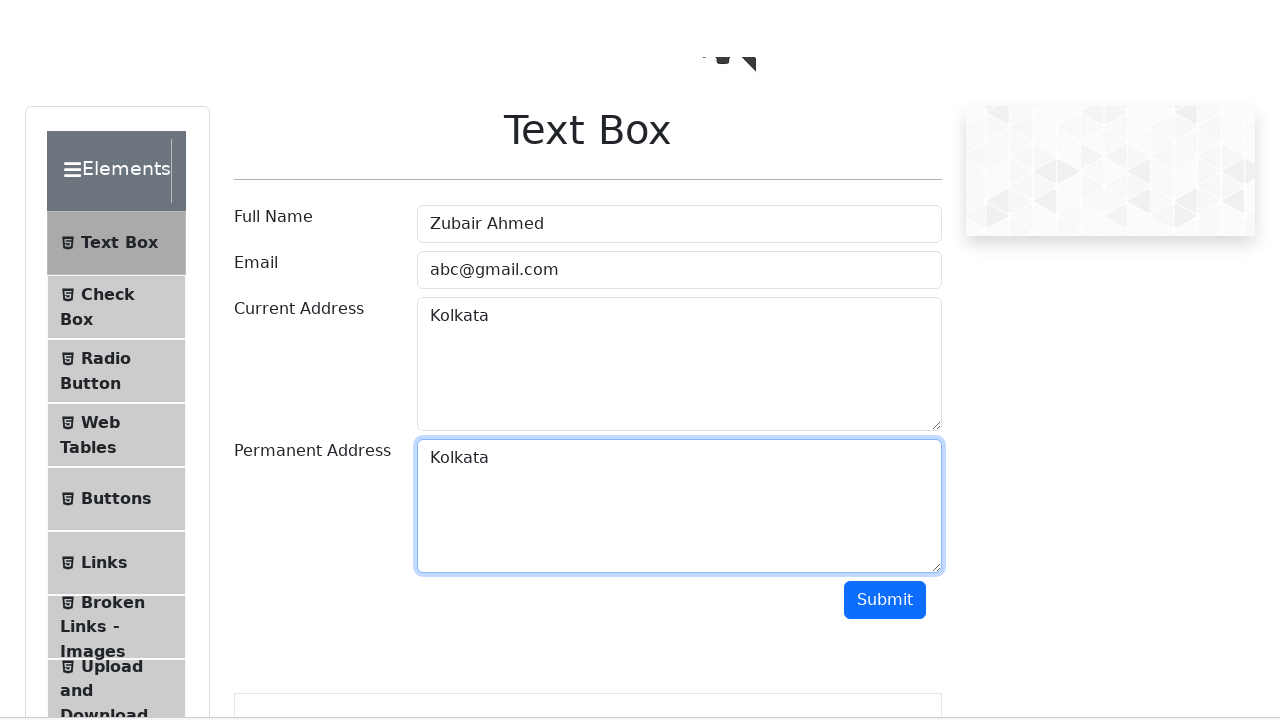

Clicked submit button to submit the form at (885, 118) on #submit
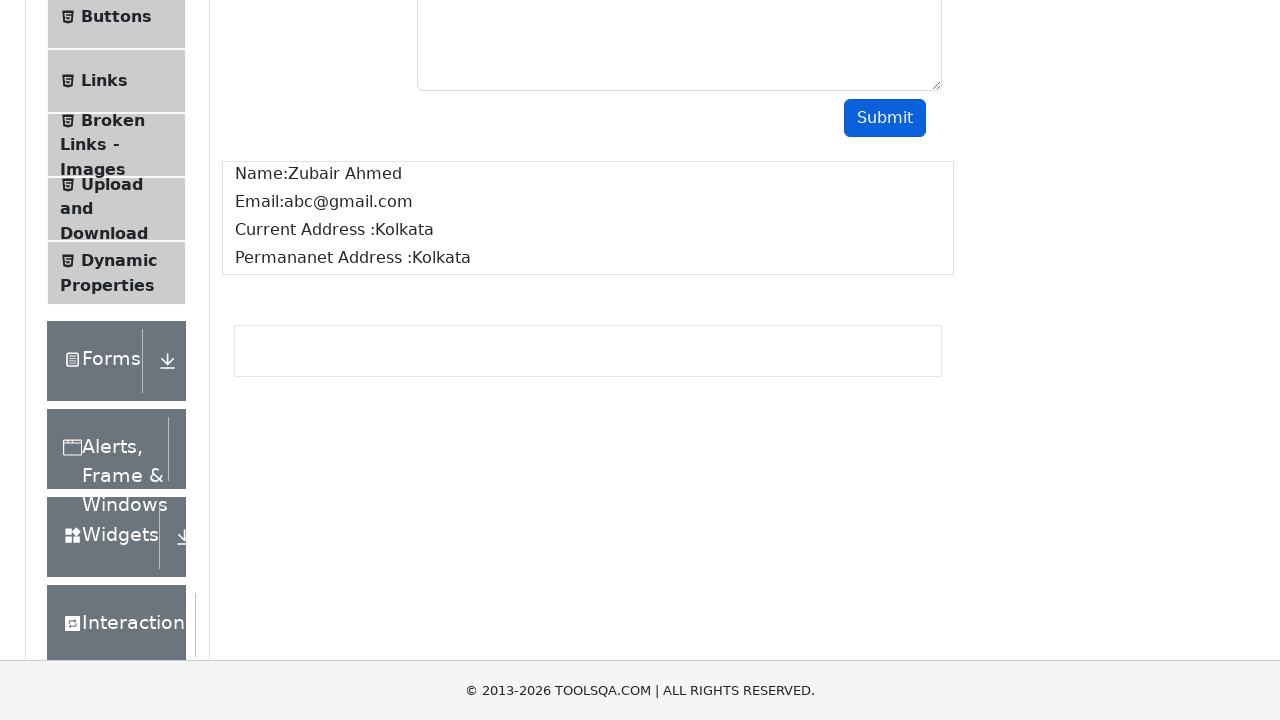

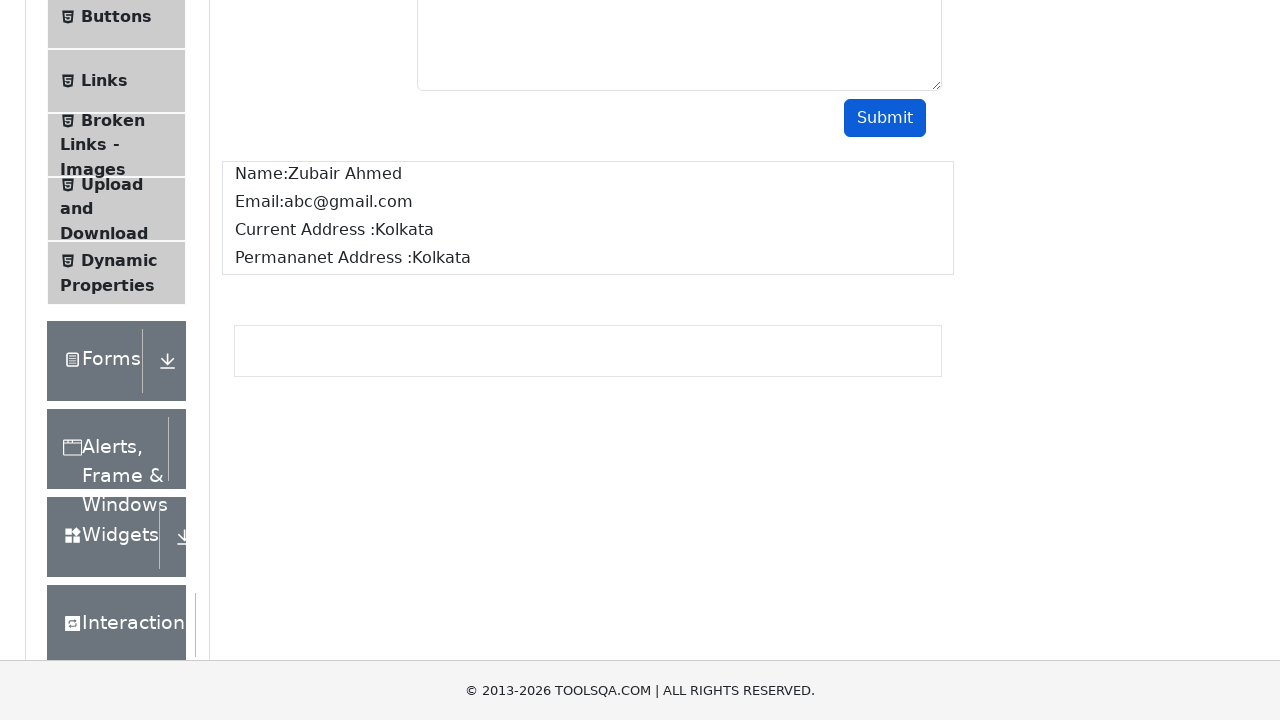